Tests that other controls are hidden when editing a todo item

Starting URL: https://demo.playwright.dev/todomvc

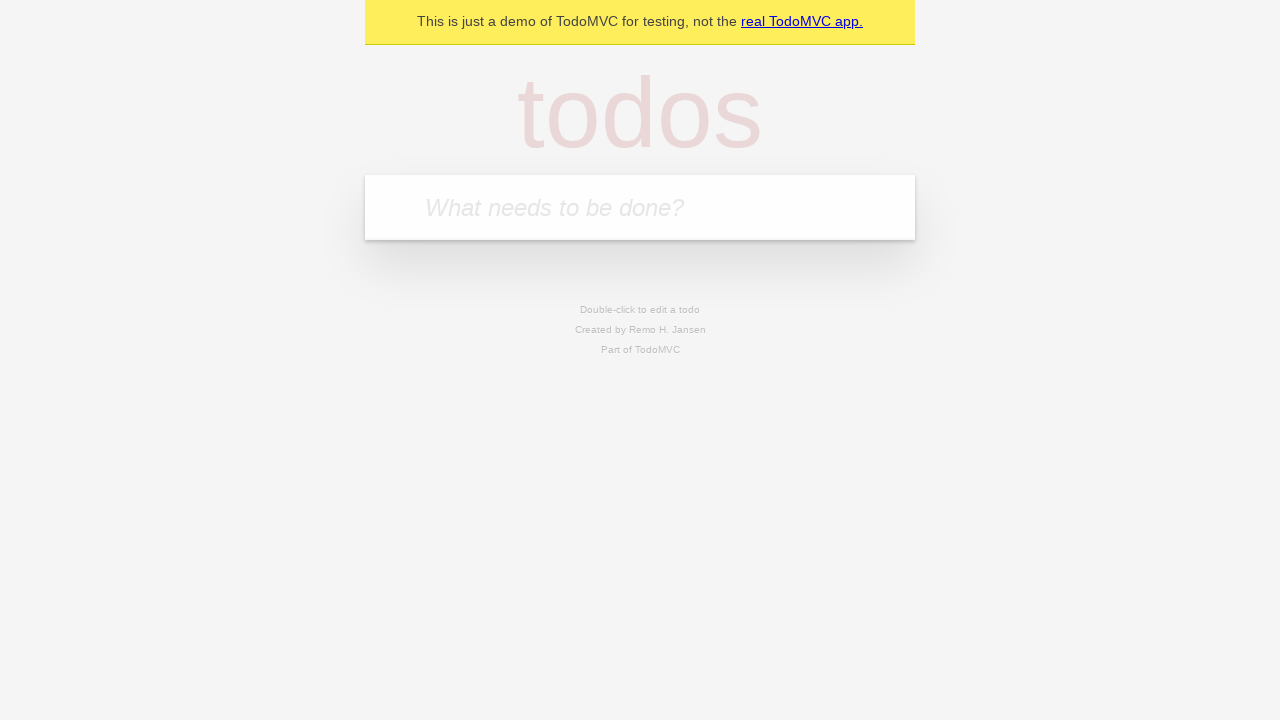

Filled new todo input with 'buy some cheese' on internal:attr=[placeholder="What needs to be done?"i]
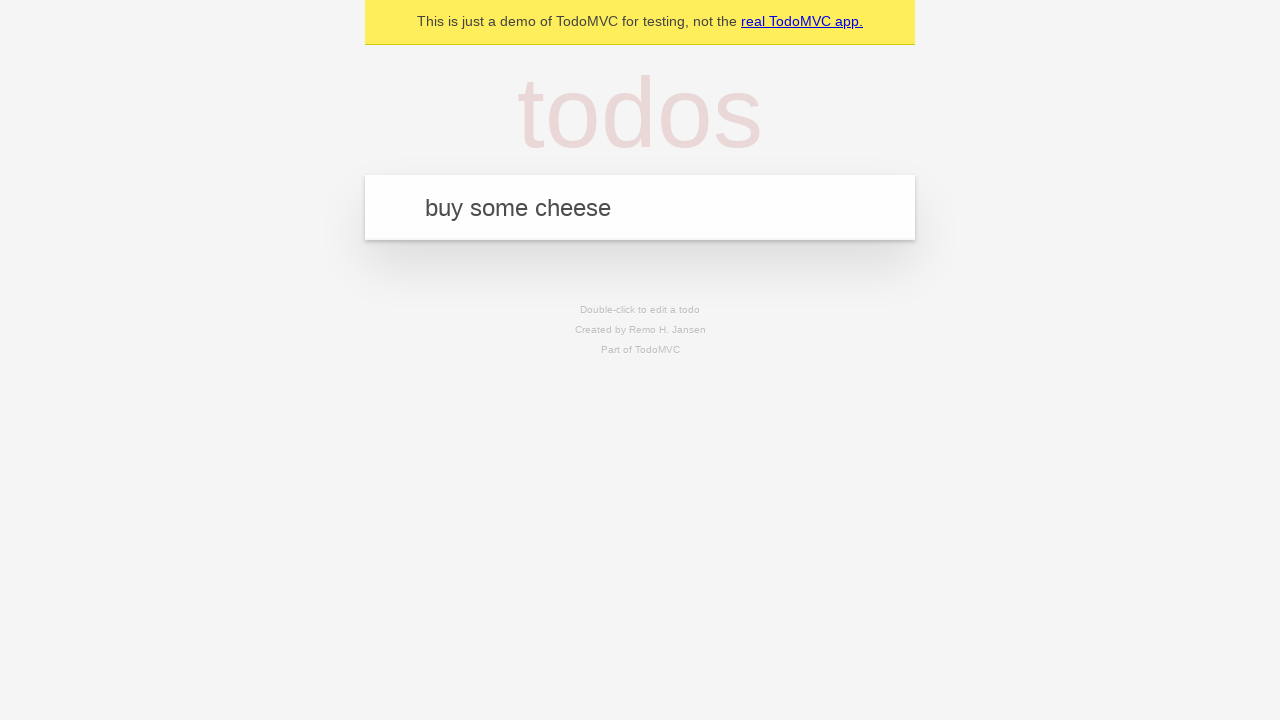

Pressed Enter to create todo 'buy some cheese' on internal:attr=[placeholder="What needs to be done?"i]
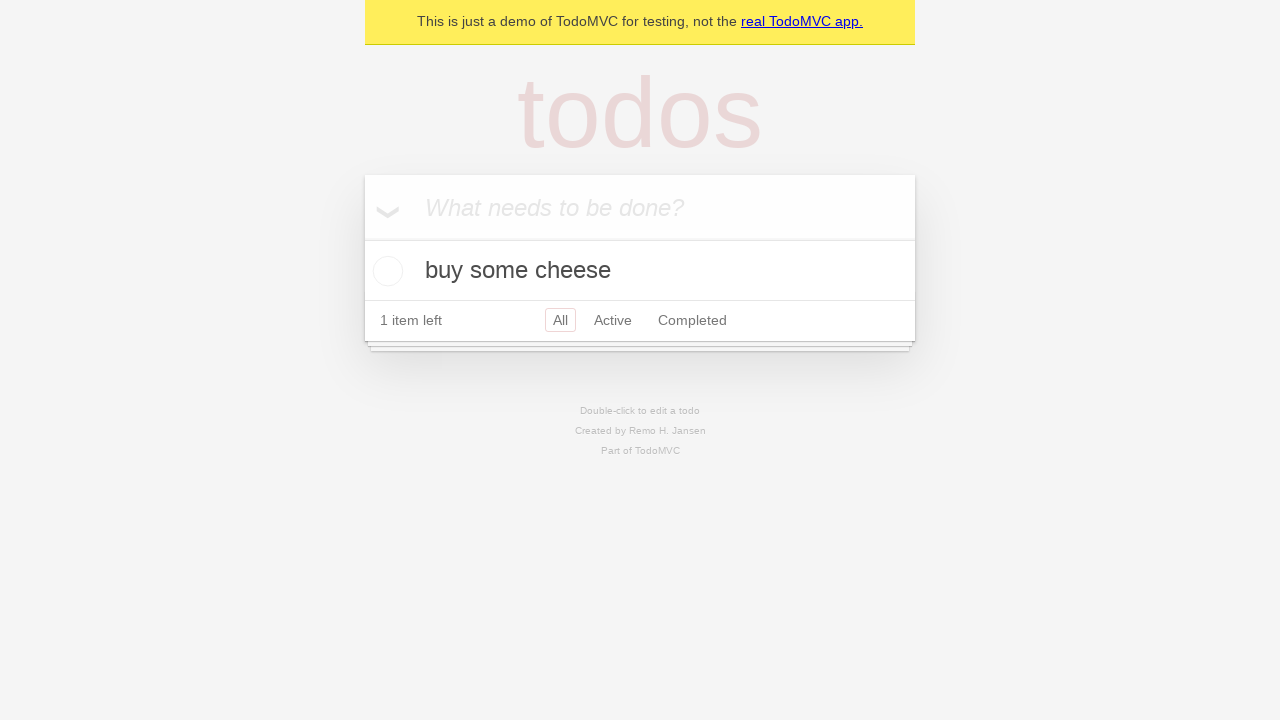

Filled new todo input with 'feed the cat' on internal:attr=[placeholder="What needs to be done?"i]
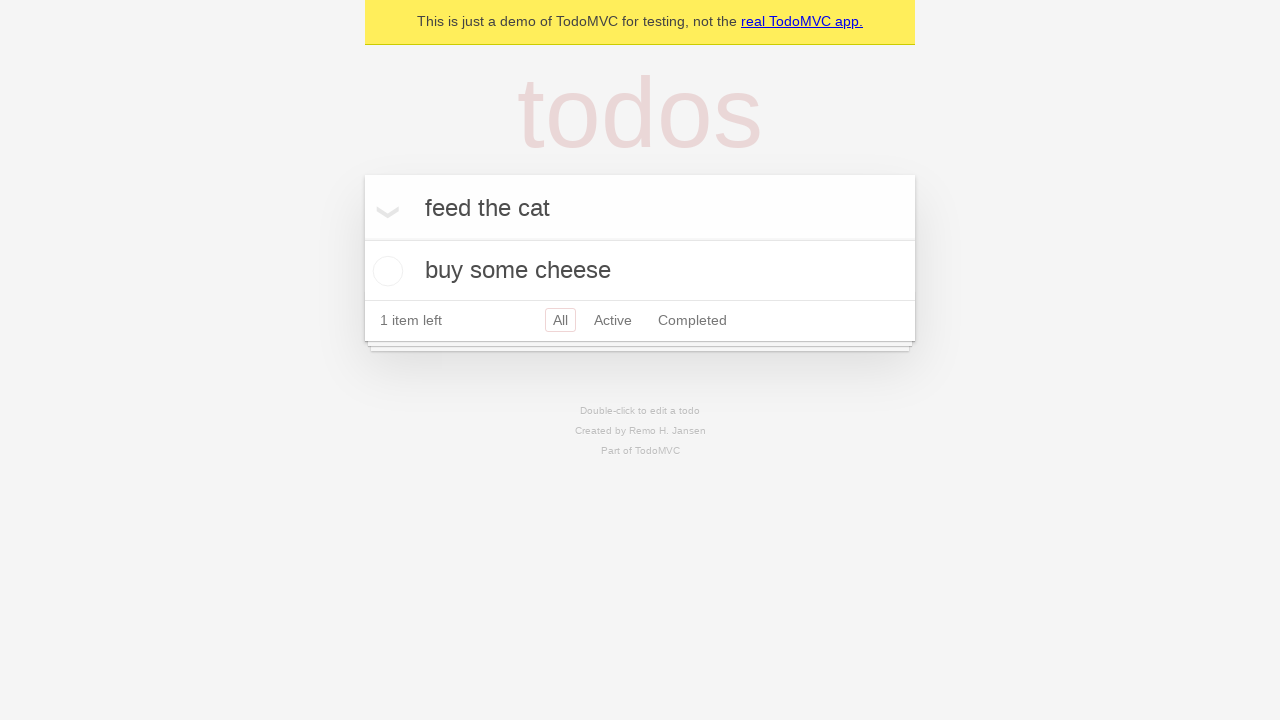

Pressed Enter to create todo 'feed the cat' on internal:attr=[placeholder="What needs to be done?"i]
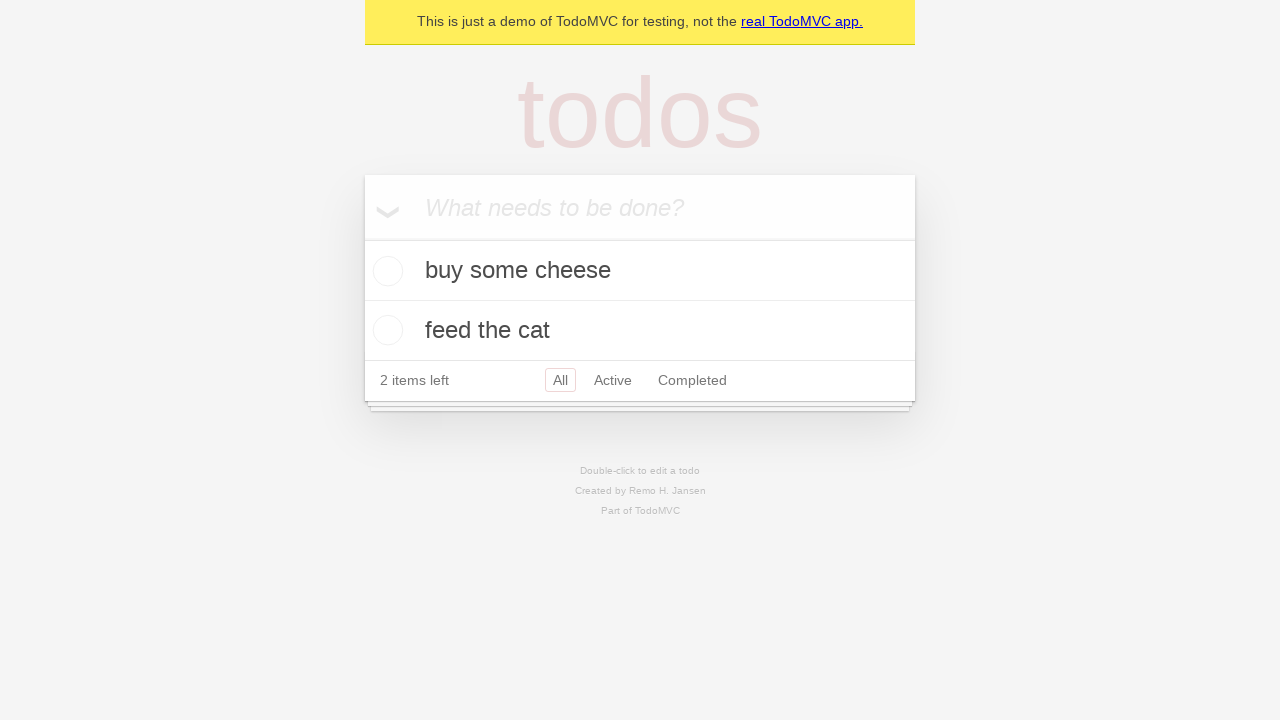

Filled new todo input with 'book a doctors appointment' on internal:attr=[placeholder="What needs to be done?"i]
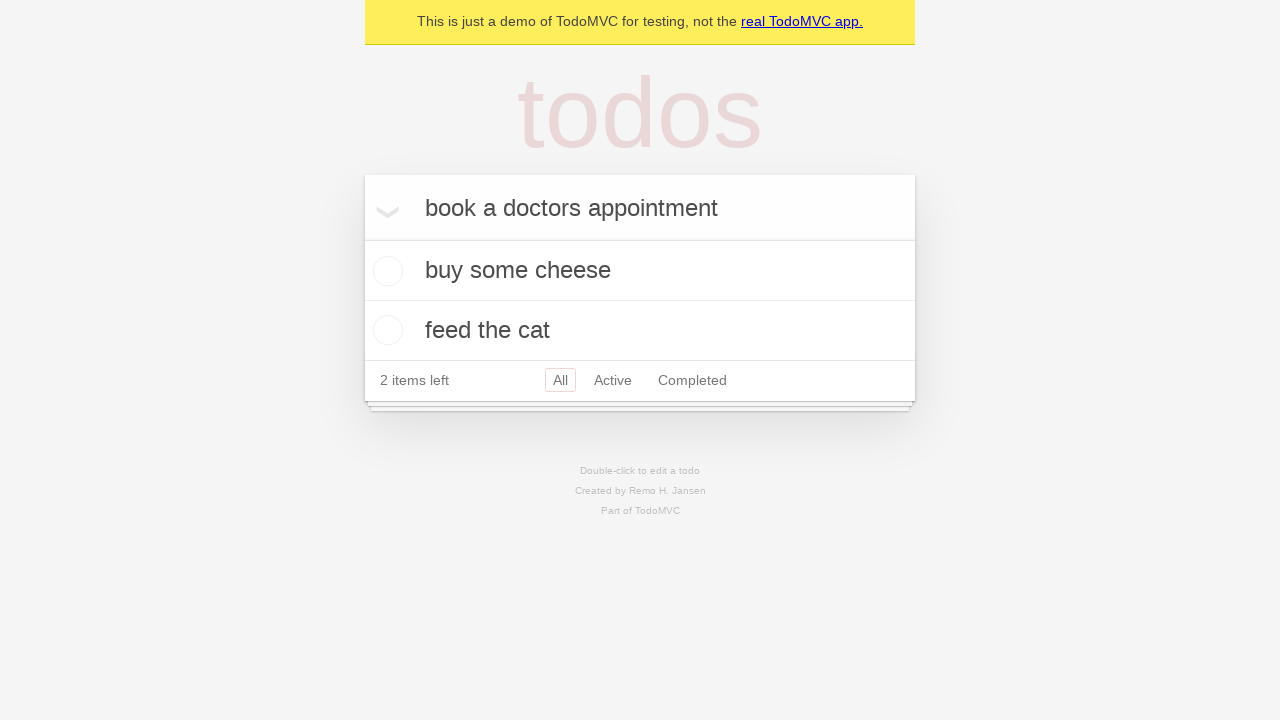

Pressed Enter to create todo 'book a doctors appointment' on internal:attr=[placeholder="What needs to be done?"i]
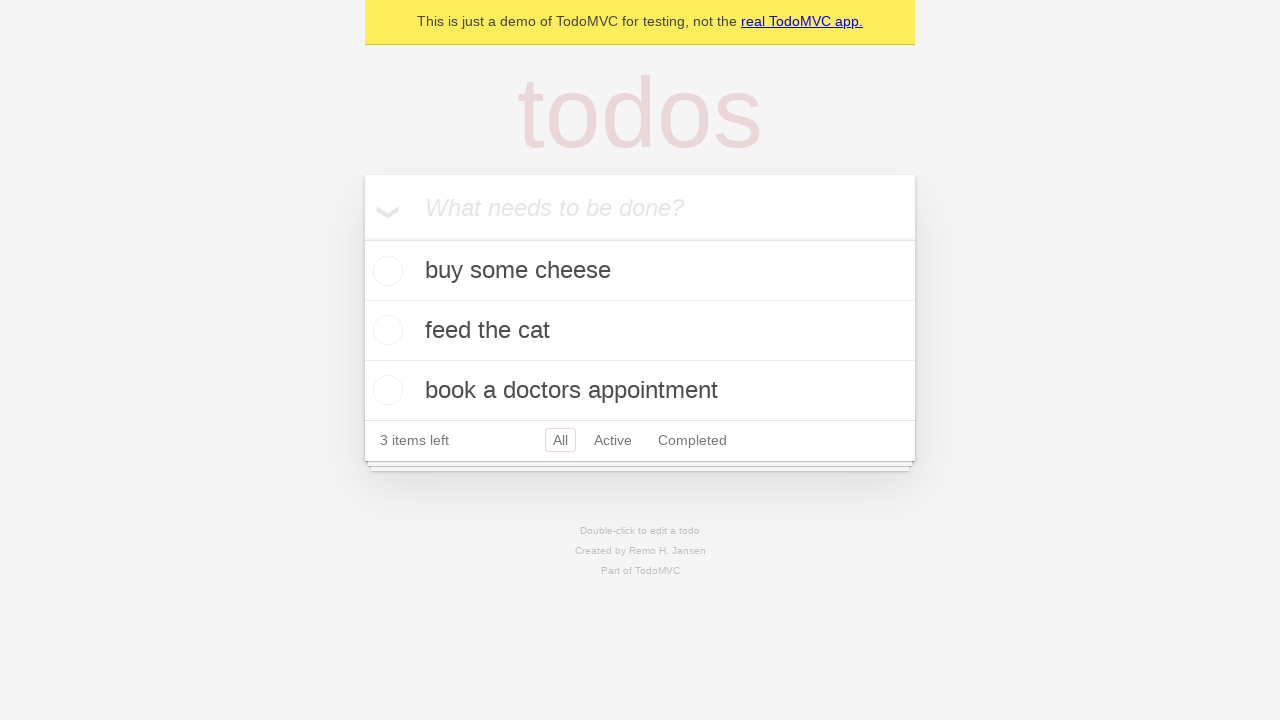

Waited for all 3 todos to be created
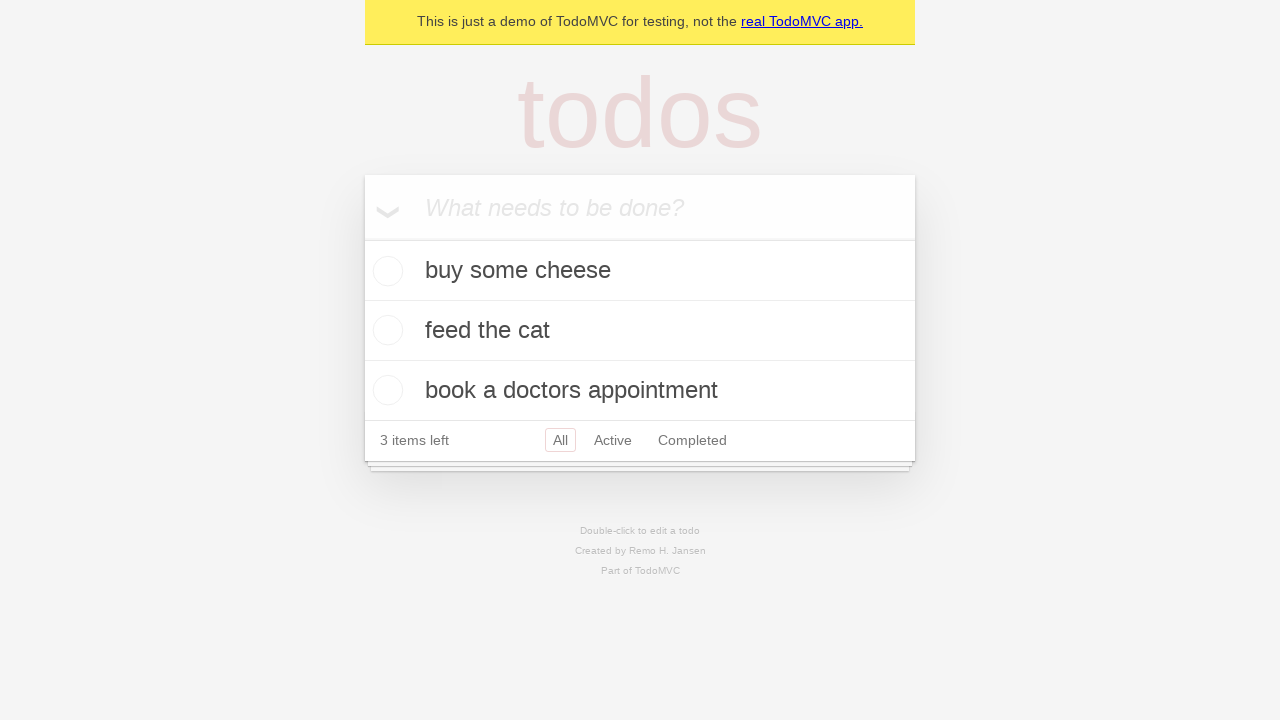

Double-clicked second todo item to enter edit mode at (640, 331) on internal:testid=[data-testid="todo-item"s] >> nth=1
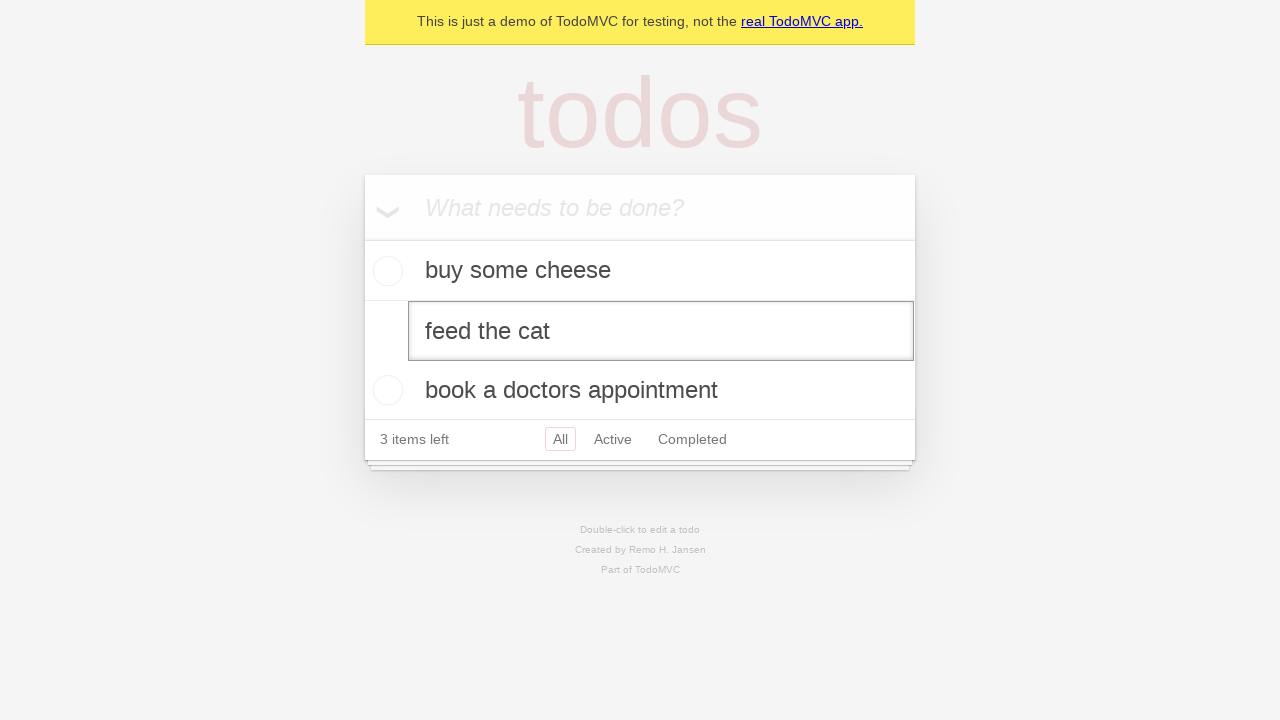

Edit textbox became visible for the todo item
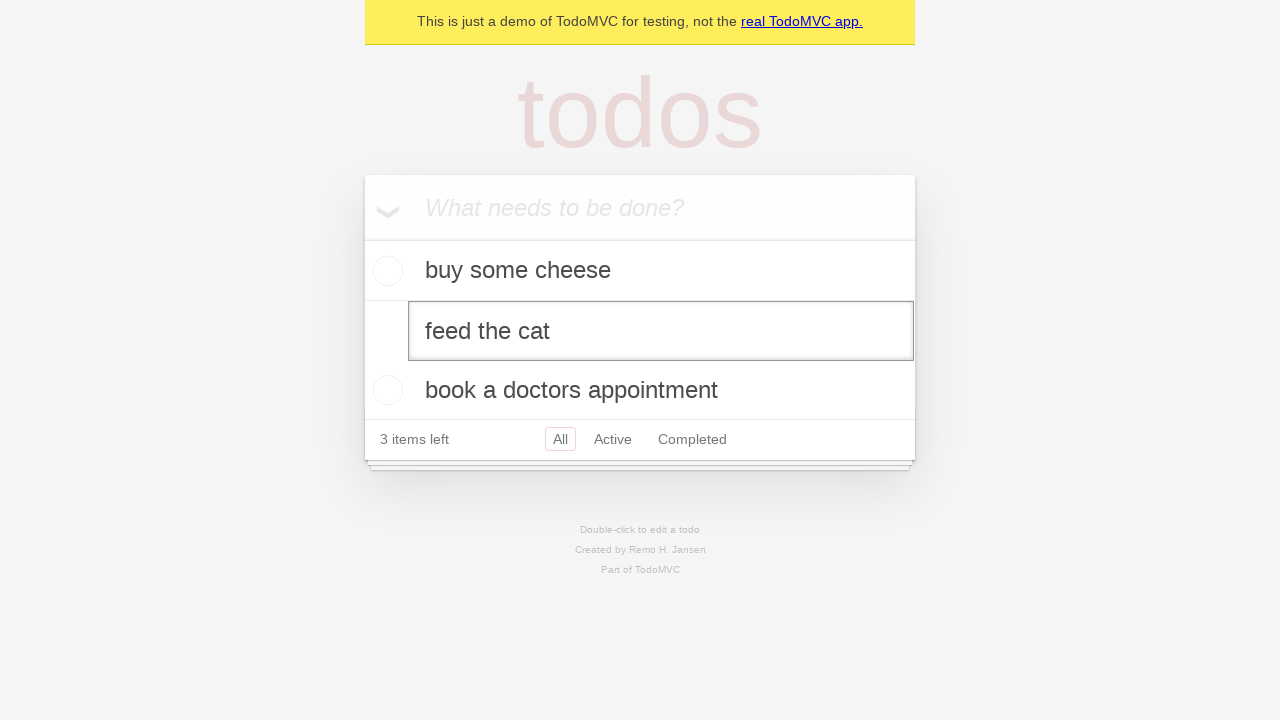

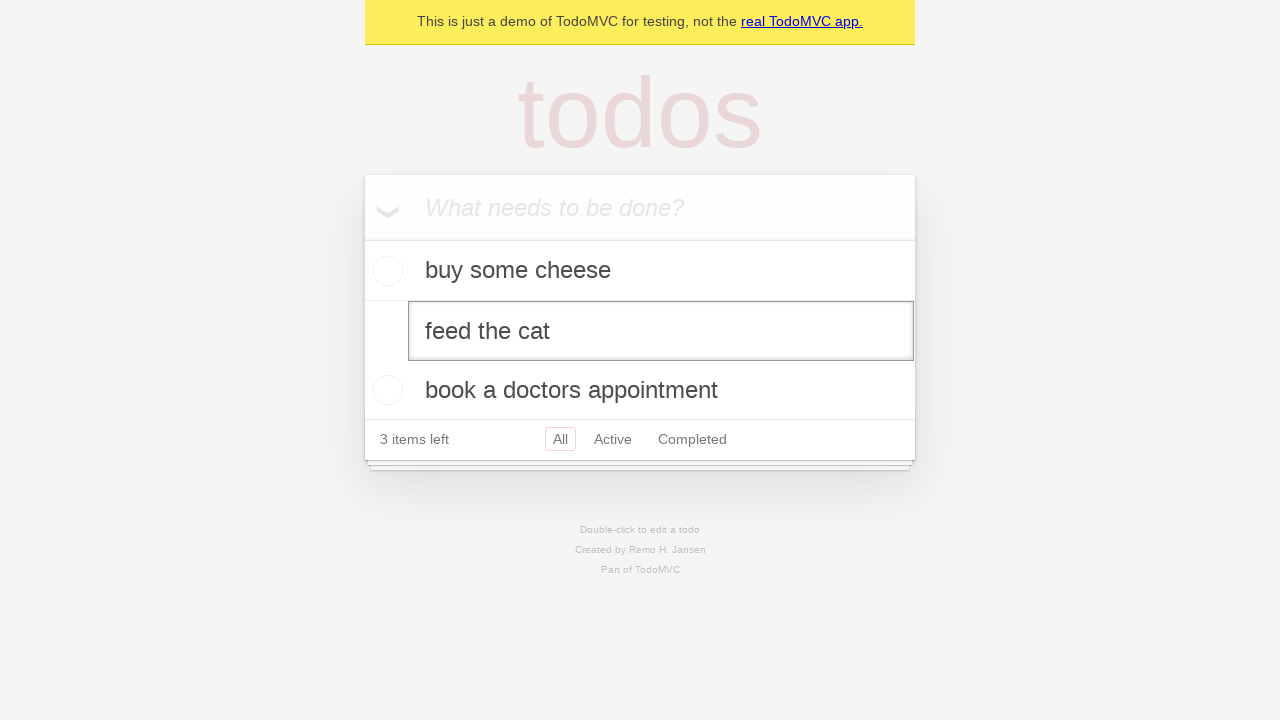